Counts the number of links in the second column of the footer section

Starting URL: https://rahulshettyacademy.com/AutomationPractice/

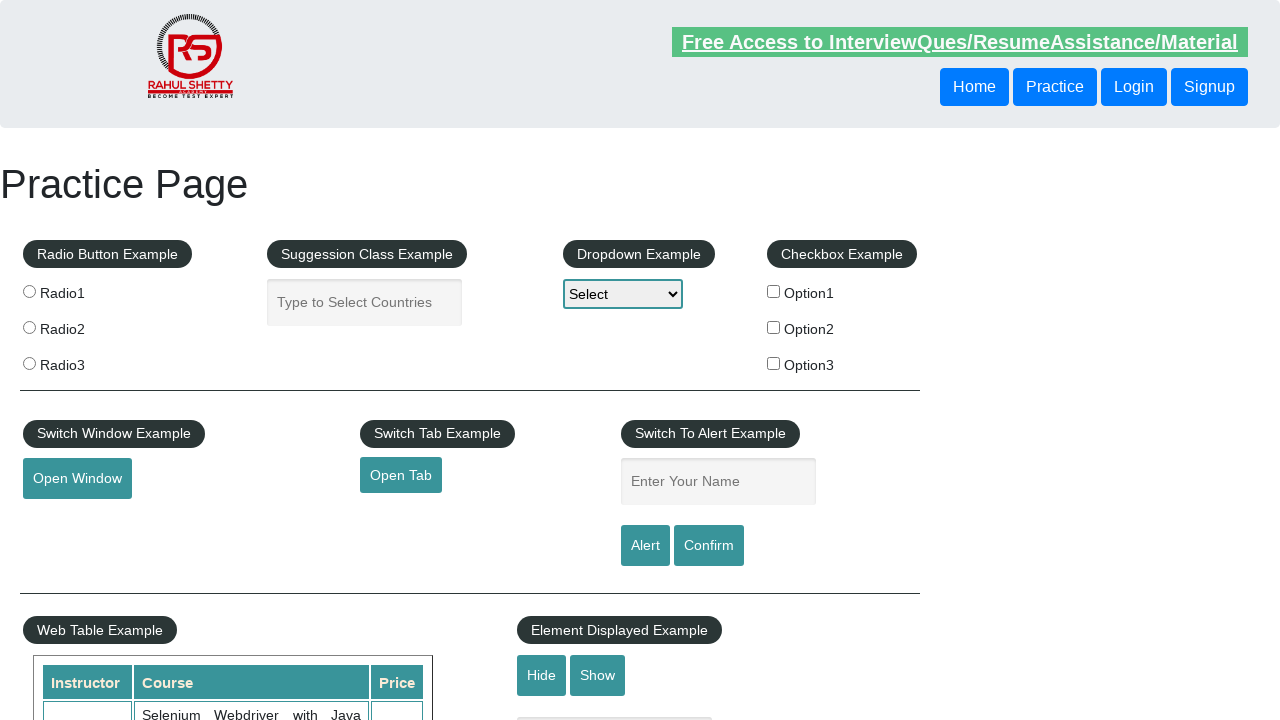

Navigated to AutomationPractice page
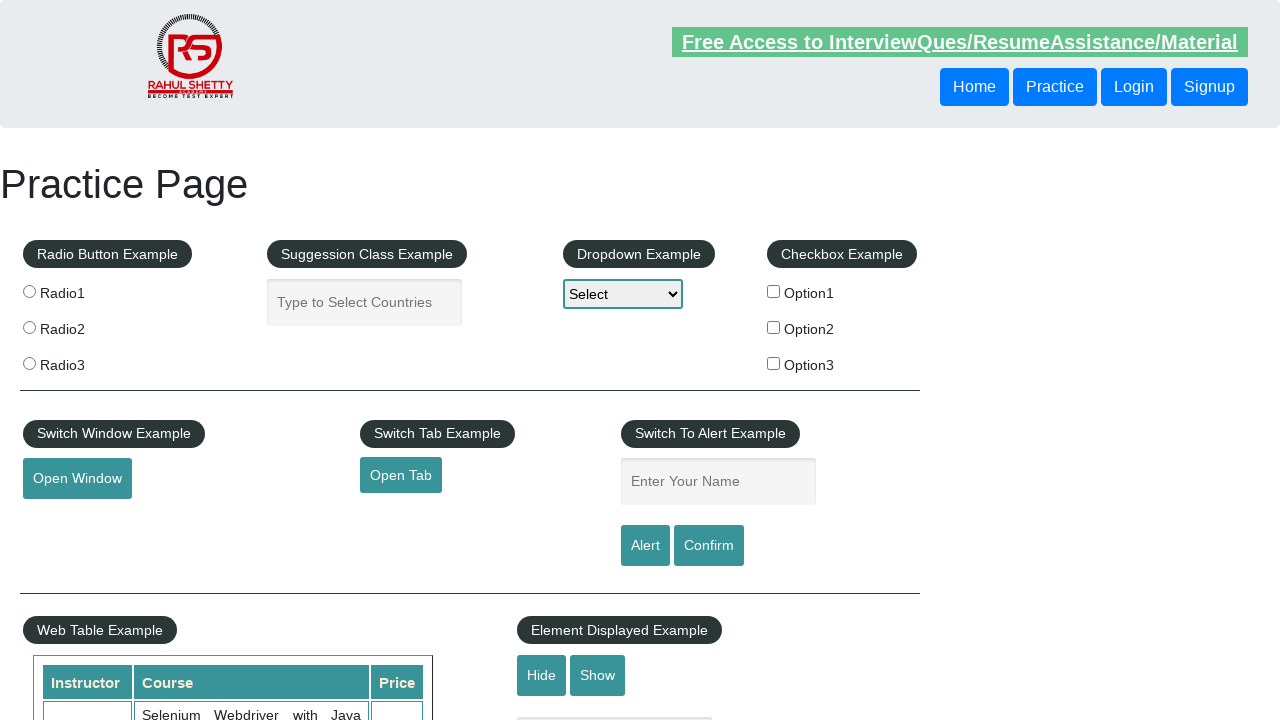

Located all links in the second column of the footer section
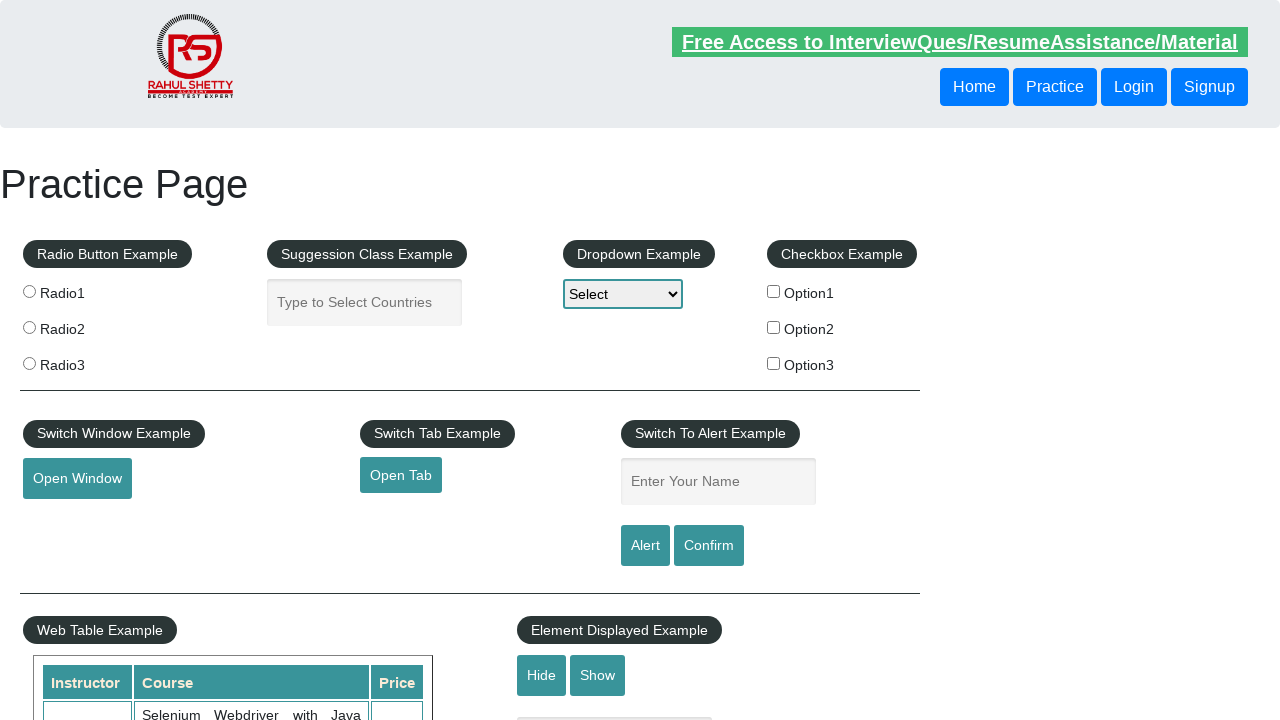

Counted 5 links in footer section of 2nd column
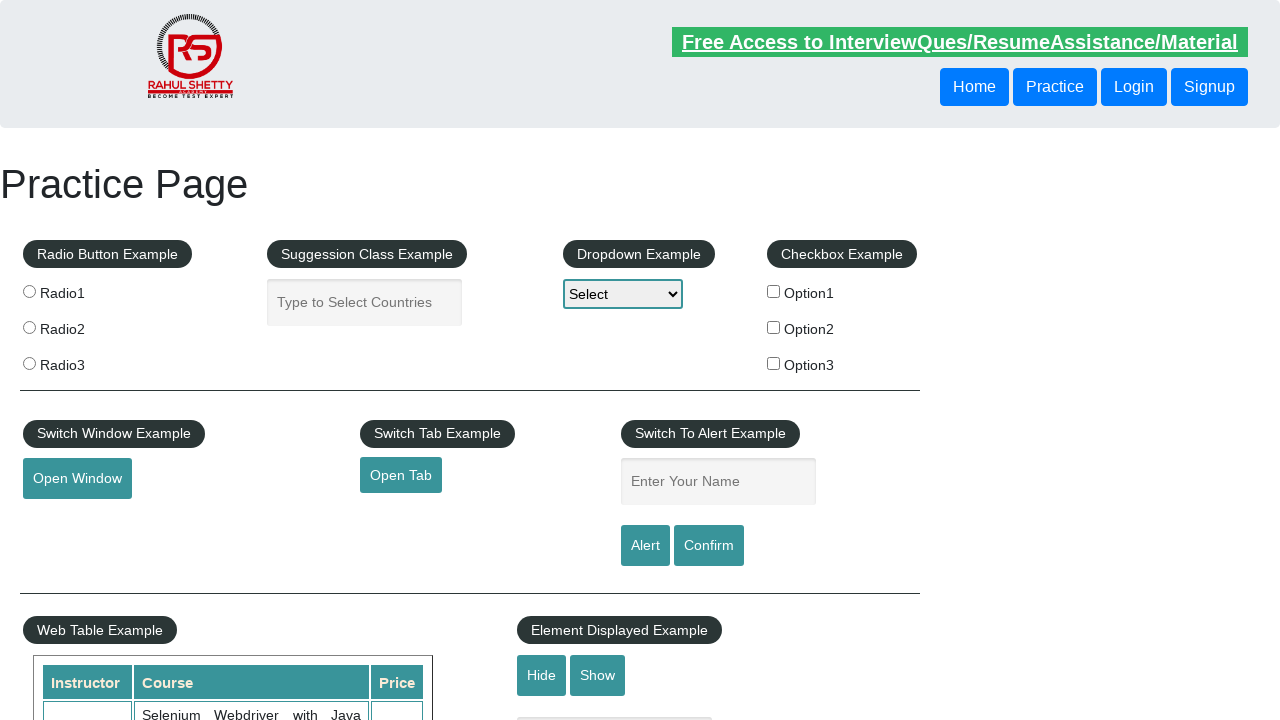

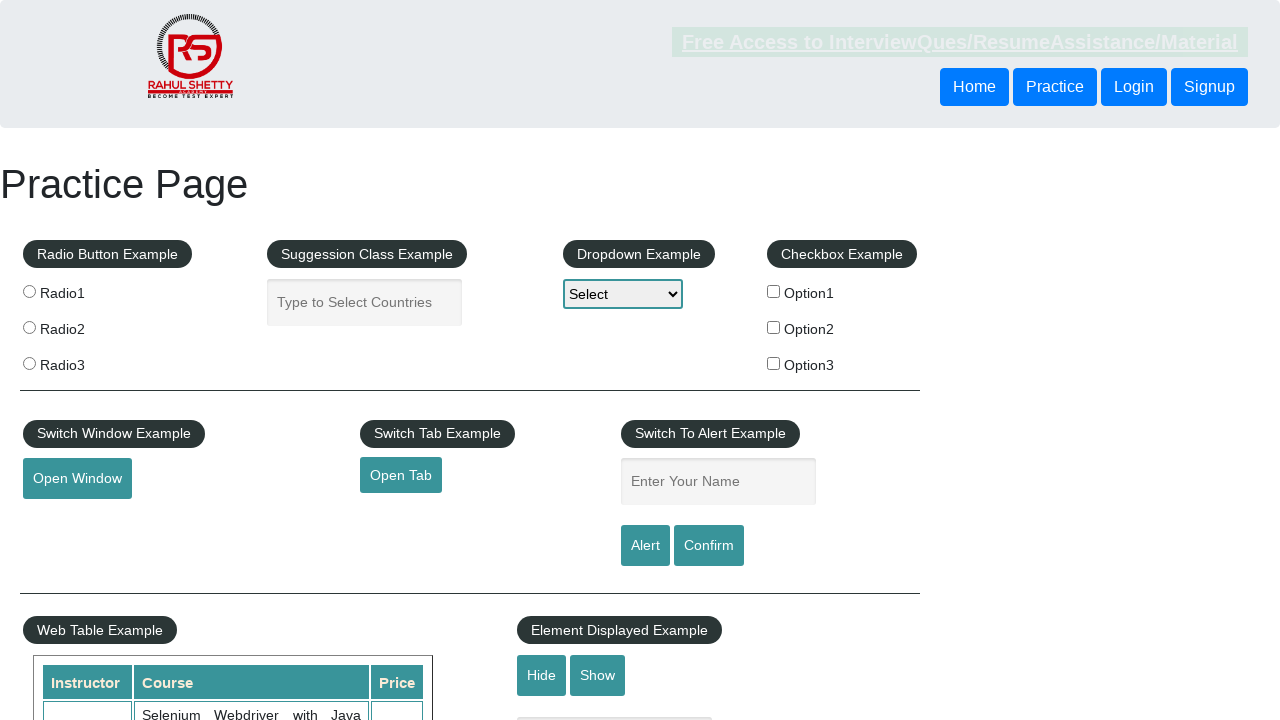